Tests filtering to display only active (non-completed) items

Starting URL: https://demo.playwright.dev/todomvc

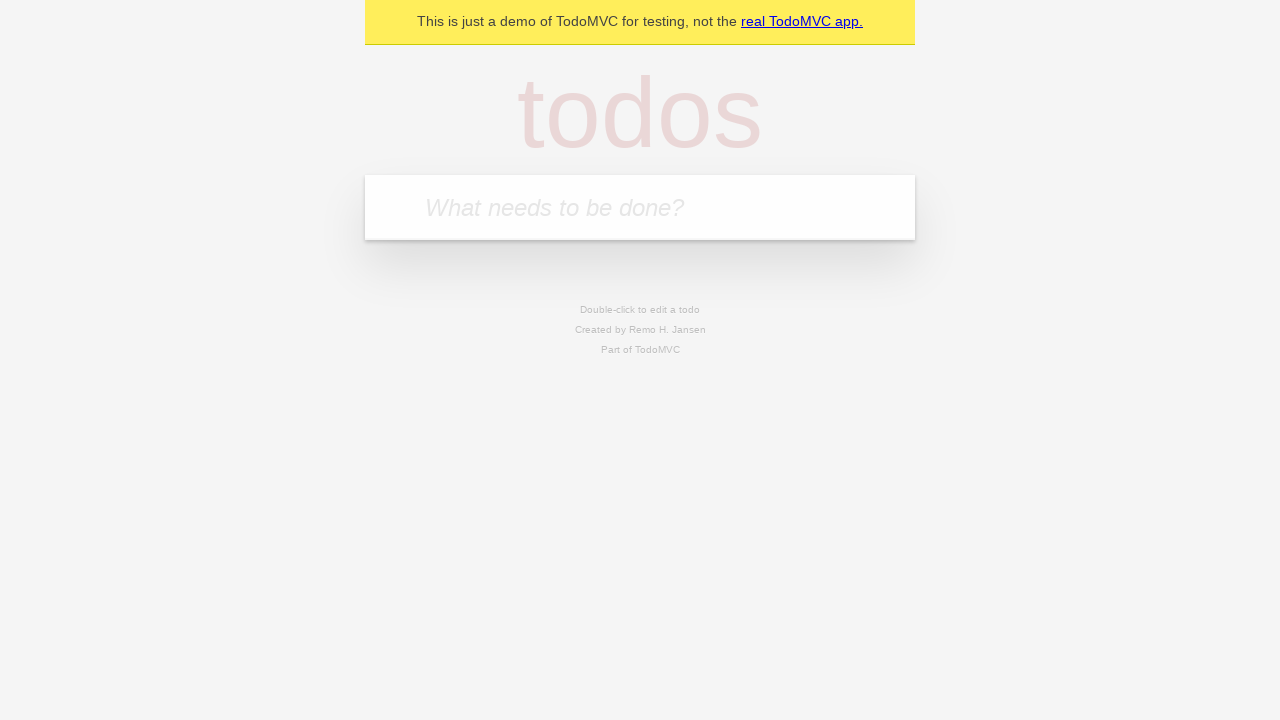

Filled new todo input with 'buy some cheese' on .new-todo
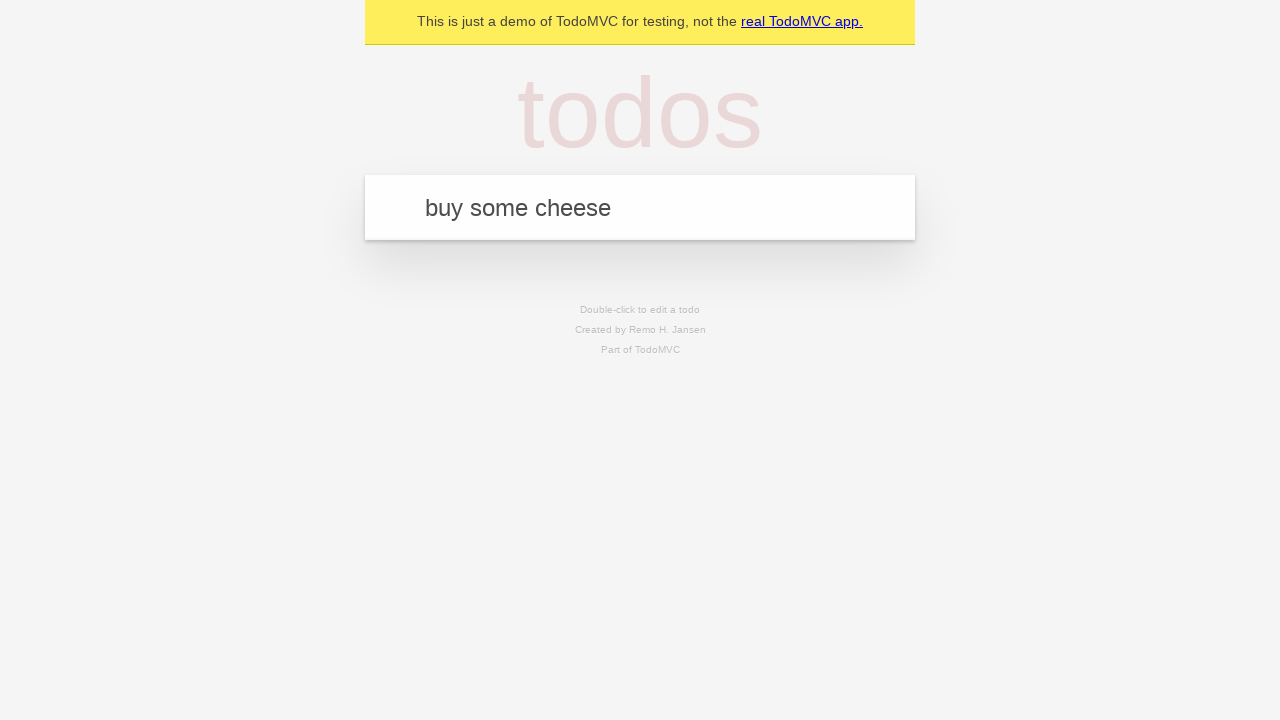

Pressed Enter to add first todo on .new-todo
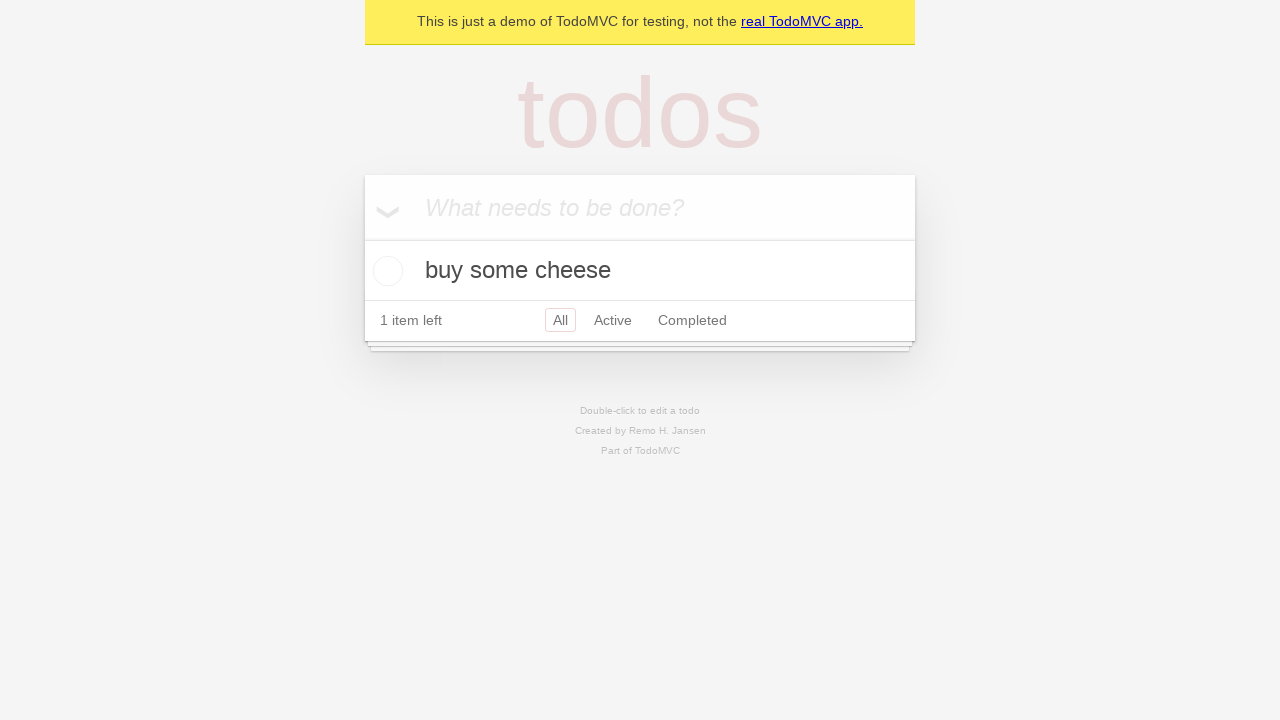

Filled new todo input with 'feed the cat' on .new-todo
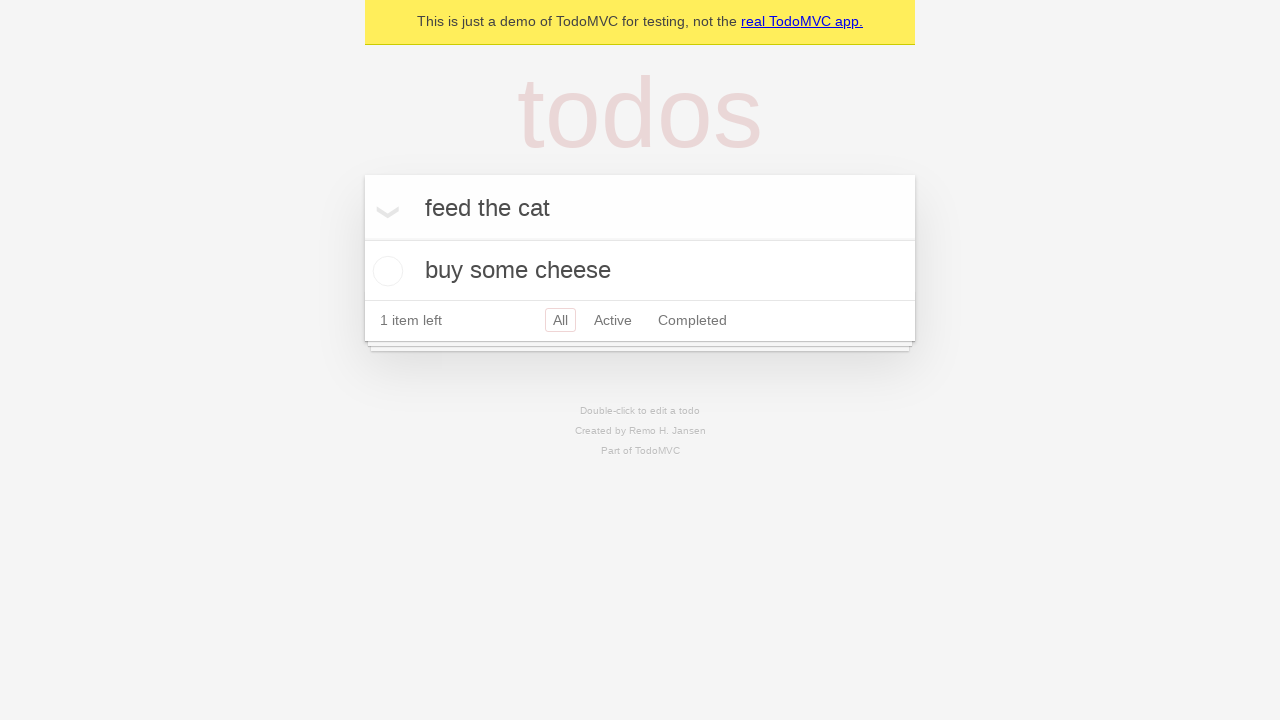

Pressed Enter to add second todo on .new-todo
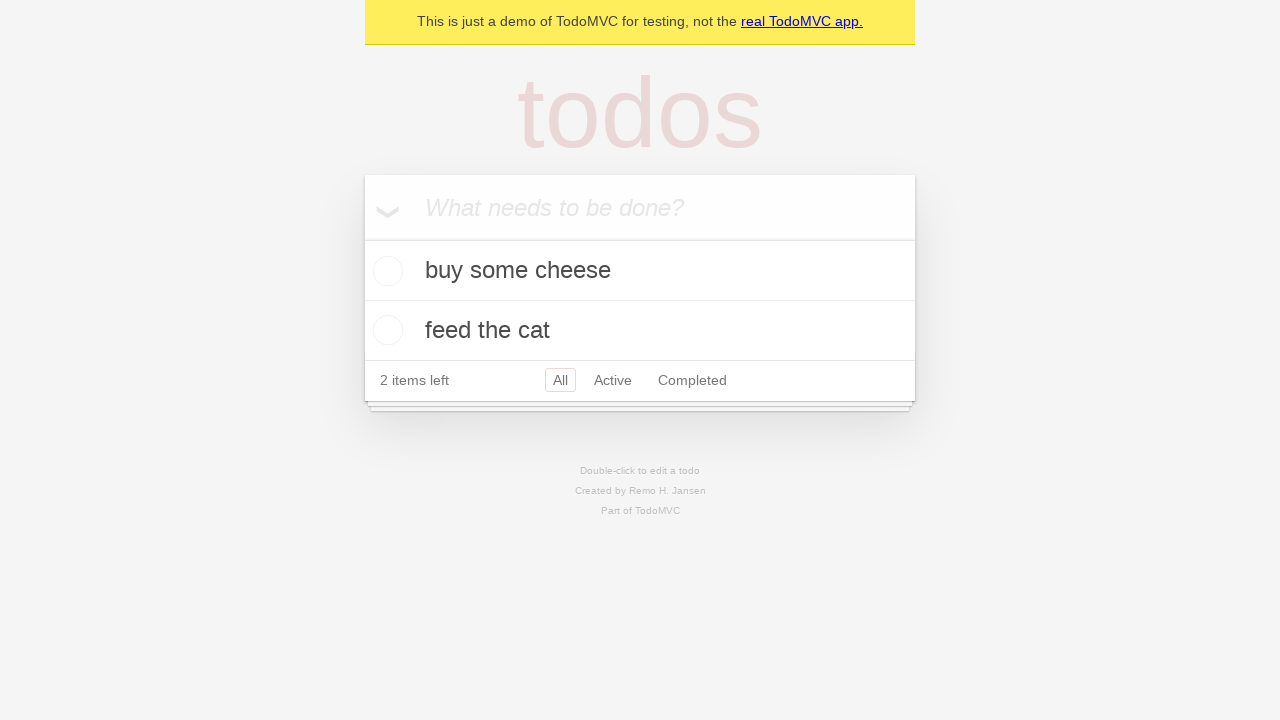

Filled new todo input with 'book a doctors appointment' on .new-todo
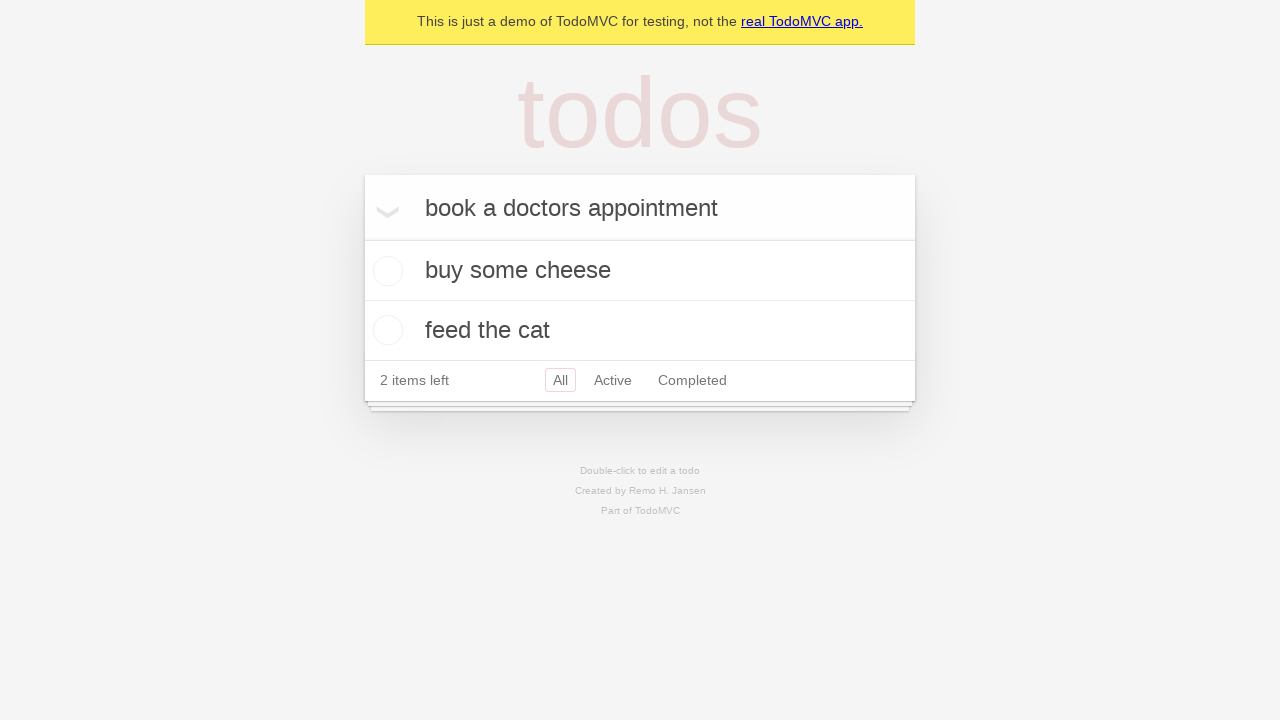

Pressed Enter to add third todo on .new-todo
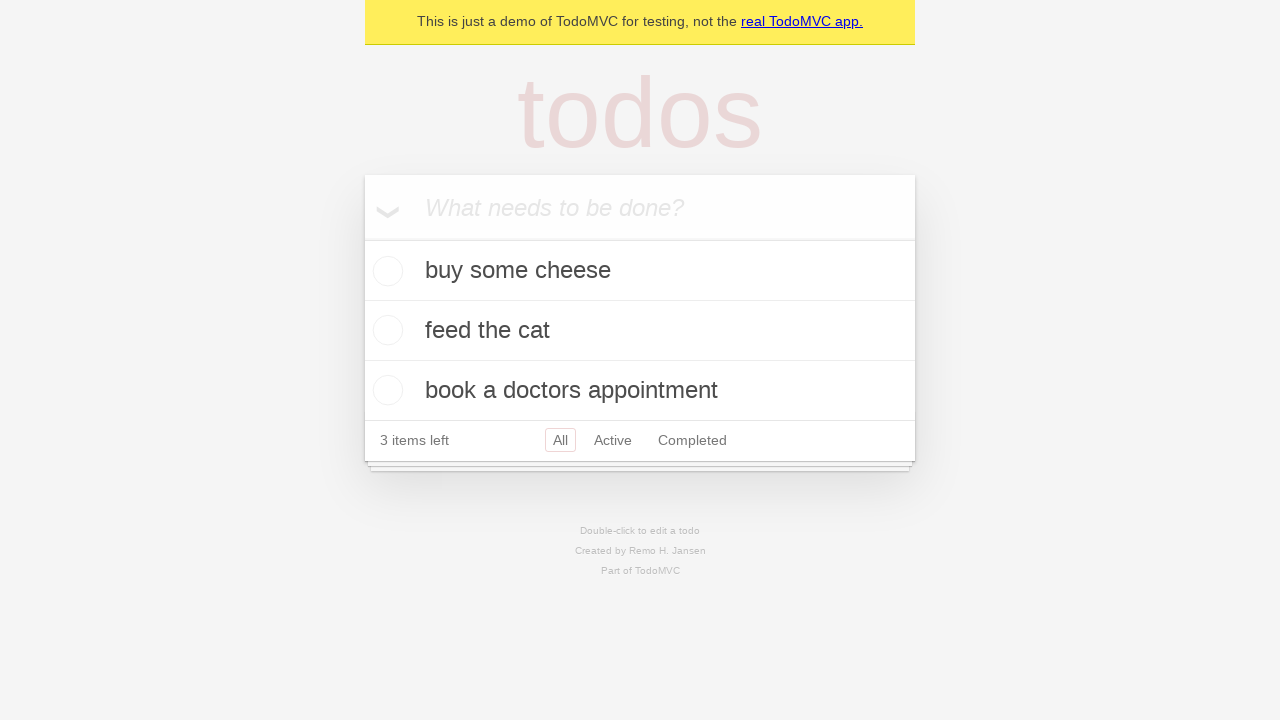

Waited for all three todo items to be visible in the list
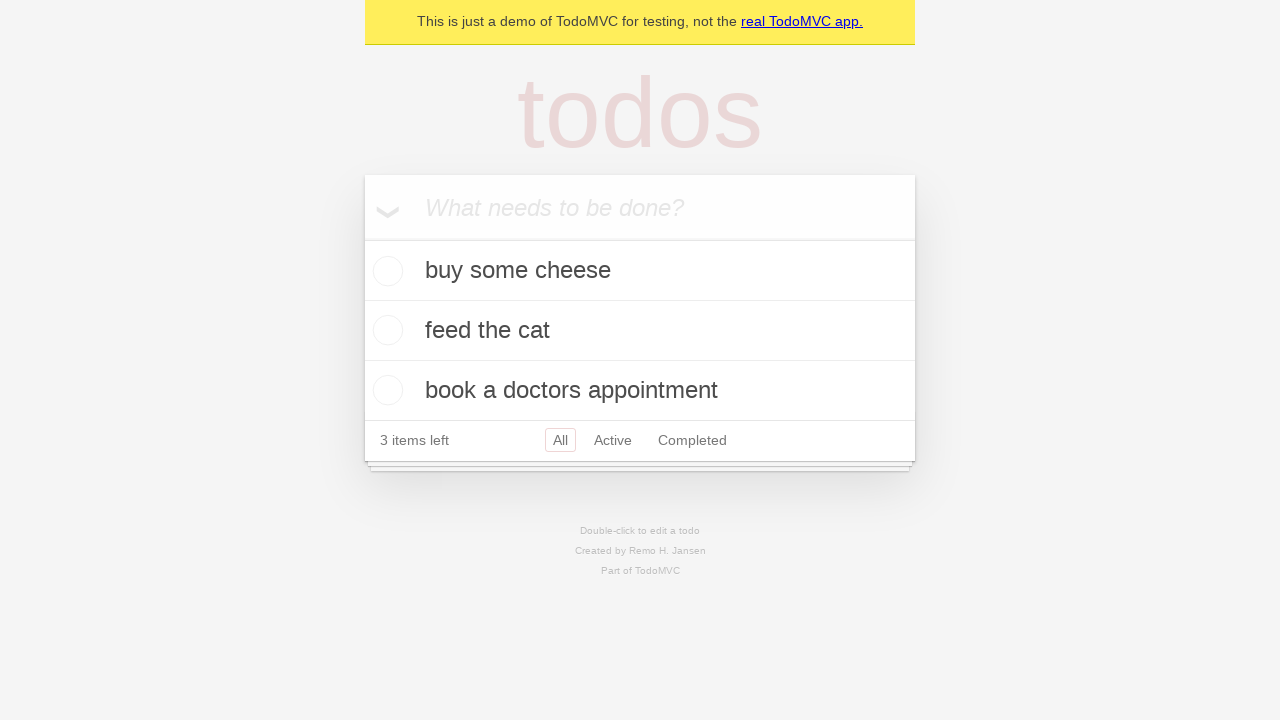

Checked the second todo item to mark it as completed at (385, 330) on .todo-list li .toggle >> nth=1
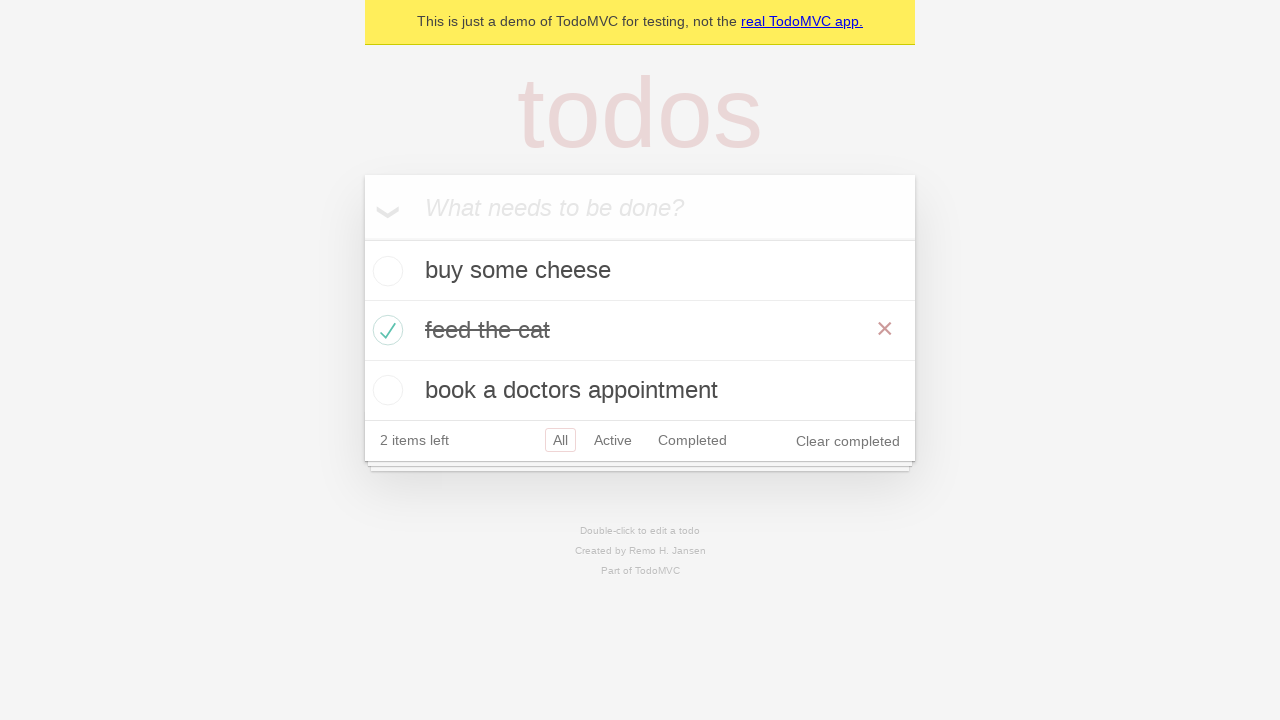

Clicked Active filter to display only active (non-completed) items at (613, 440) on .filters >> text=Active
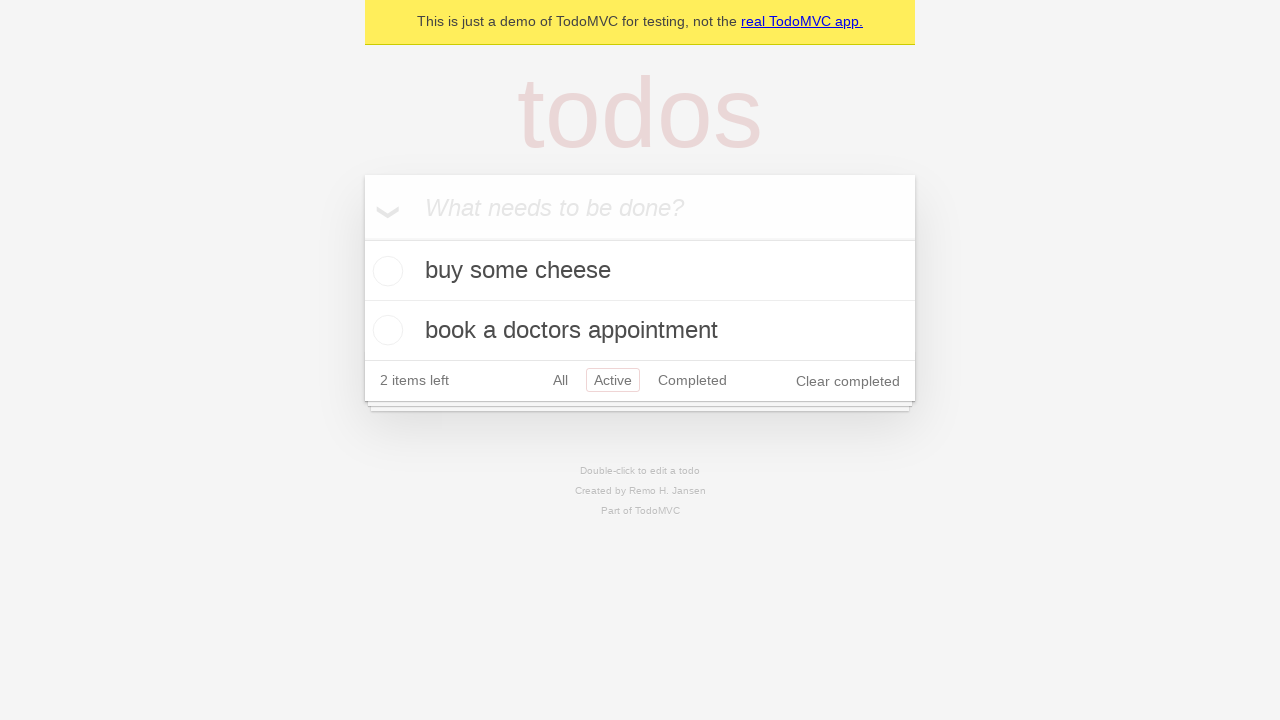

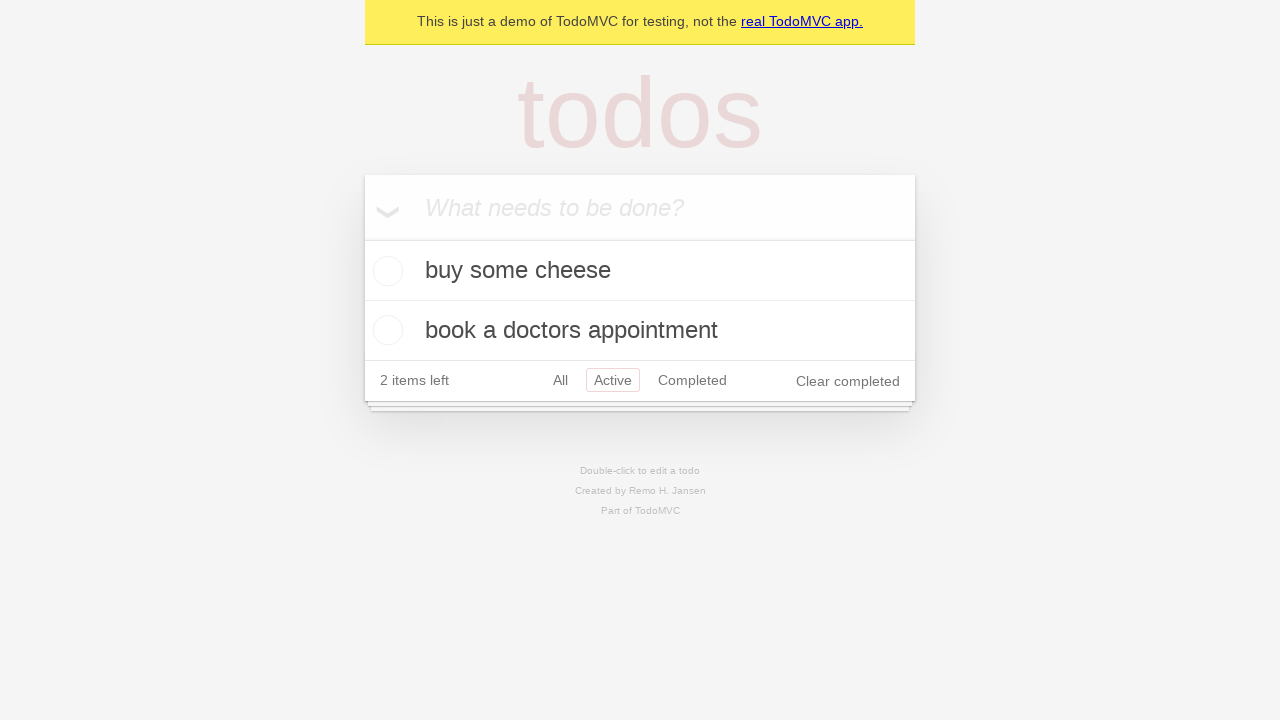